Tests mouse hover functionality by hovering over a dropdown button to reveal a menu, then clicking on a "Selenium" link in the dropdown content.

Starting URL: http://seleniumpractise.blogspot.com/2016/08/how-to-perform-mouse-hover-in-selenium.html

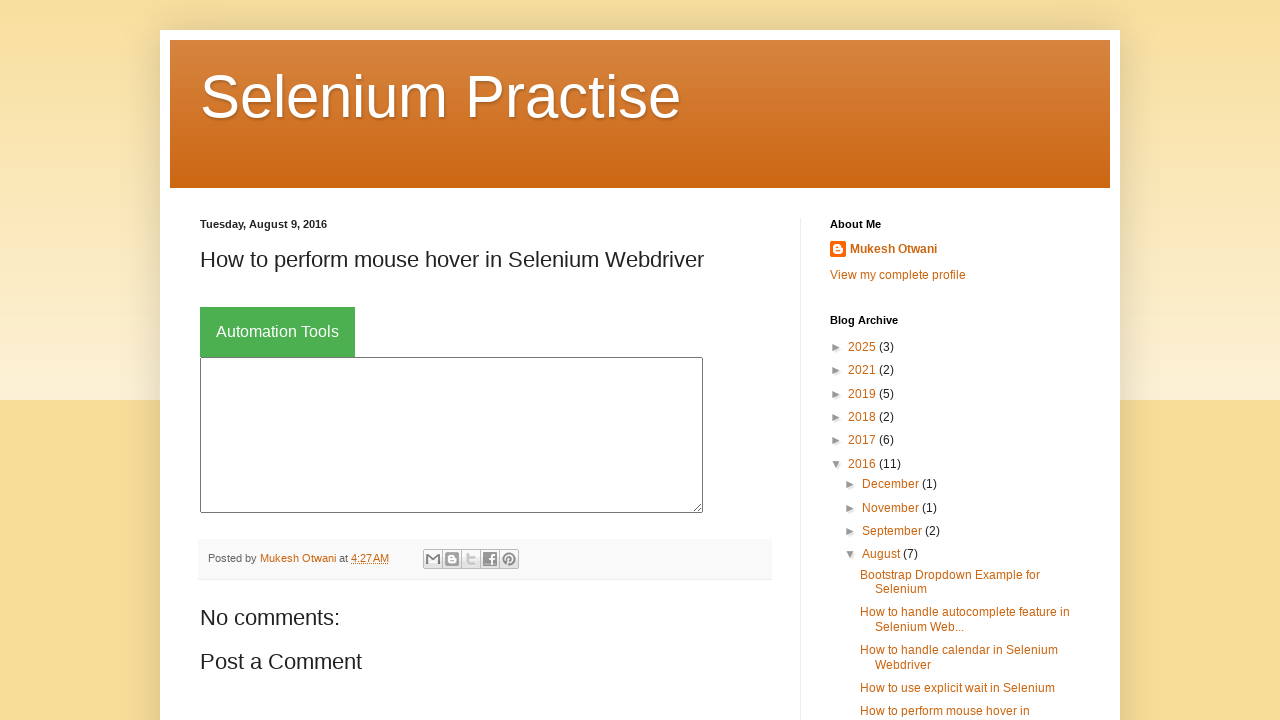

Hovered over dropdown button to reveal menu at (278, 332) on xpath=//button[@class='dropbtn']
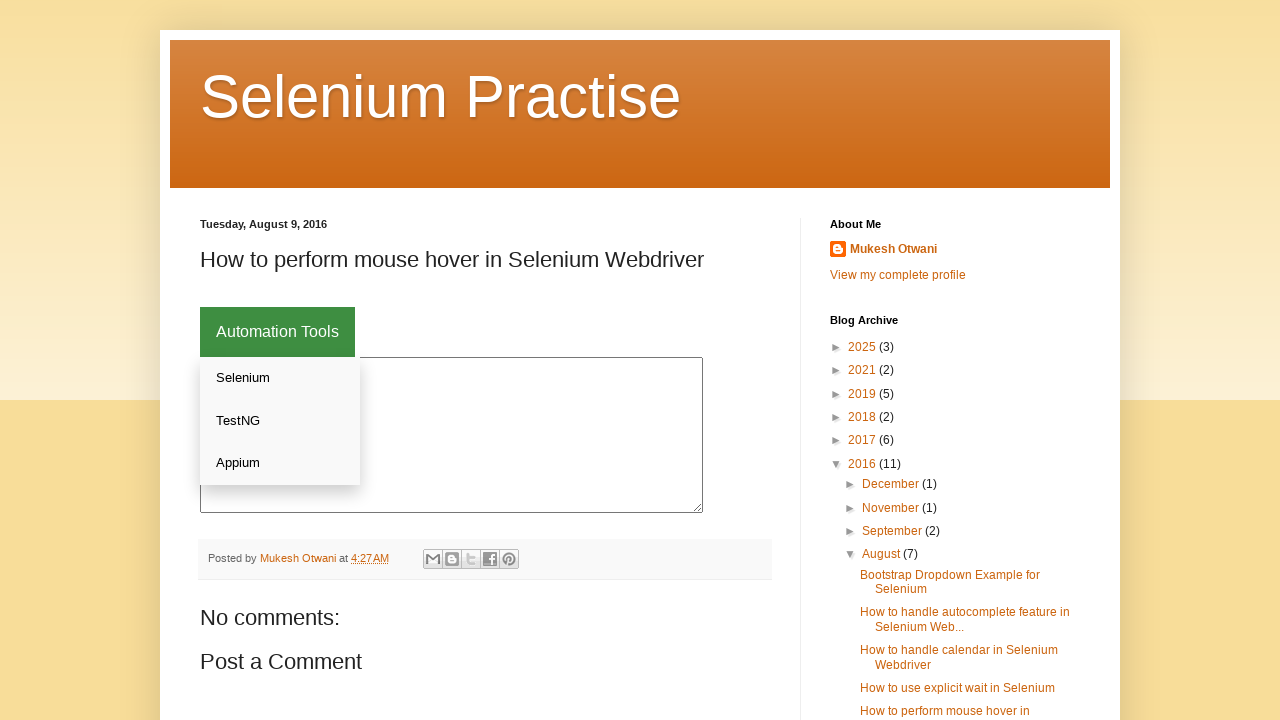

Clicked on Selenium link in dropdown menu at (280, 378) on xpath=//div[@class='dropdown-content']//a[contains(text(),'Selenium')]
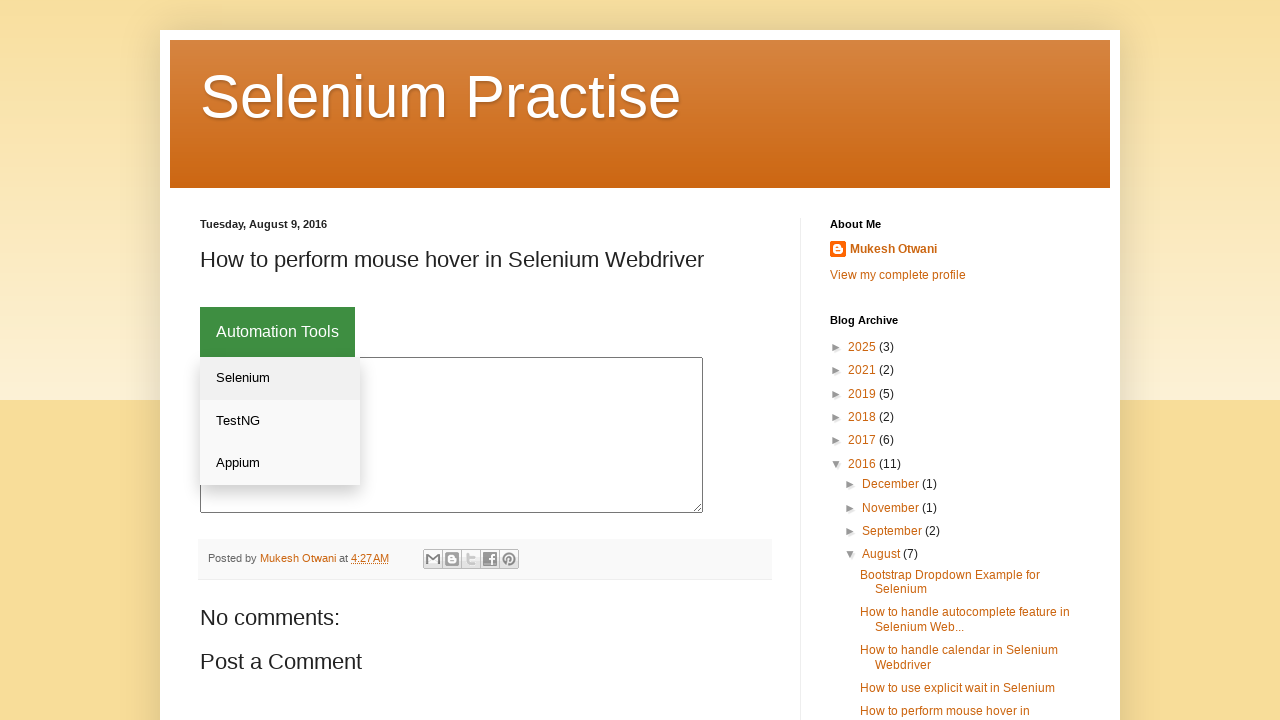

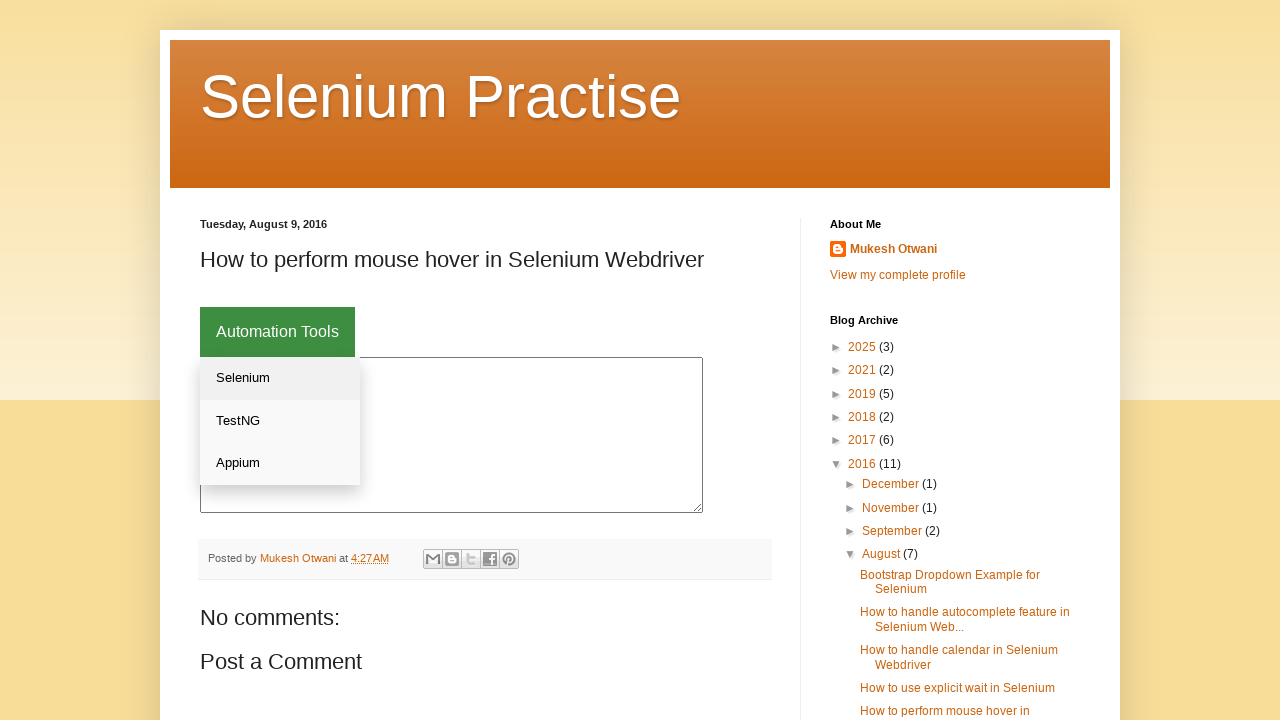